Navigates to dropdown page, selects an option by visible text, then attempts to deselect by visible text

Starting URL: https://the-internet.herokuapp.com/

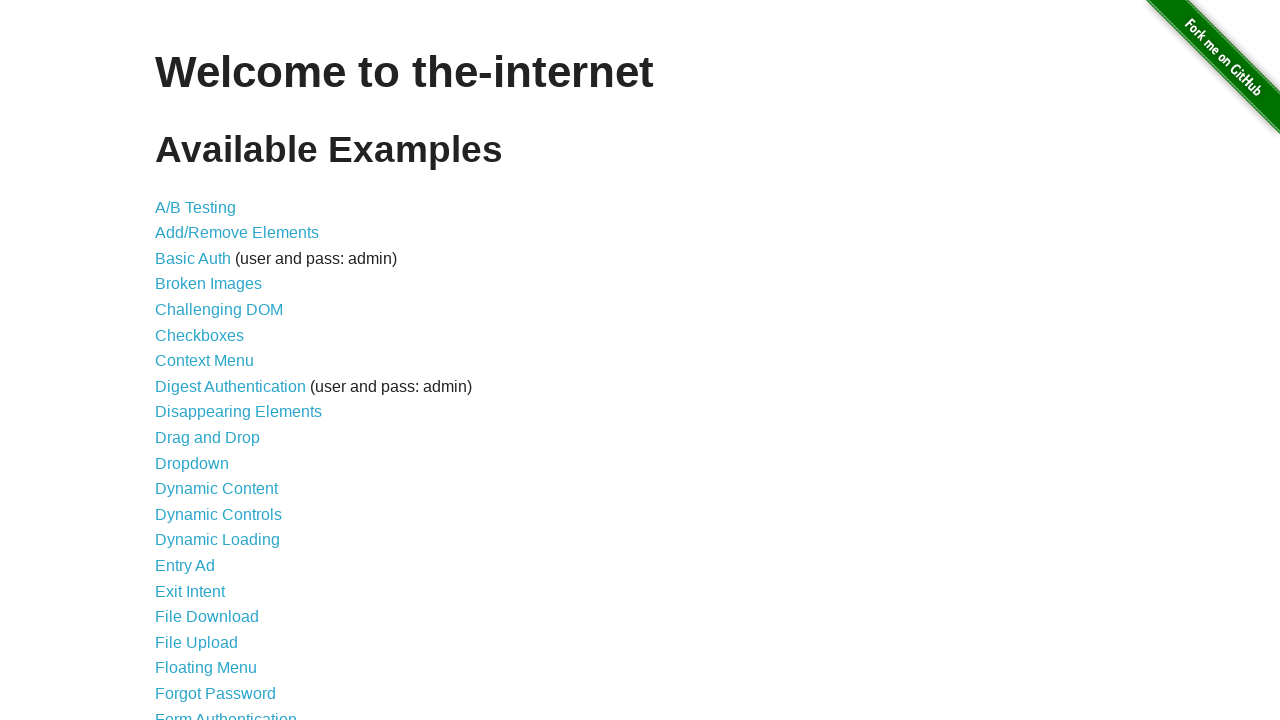

Clicked on the Dropdown link at (192, 463) on a[href='/dropdown']
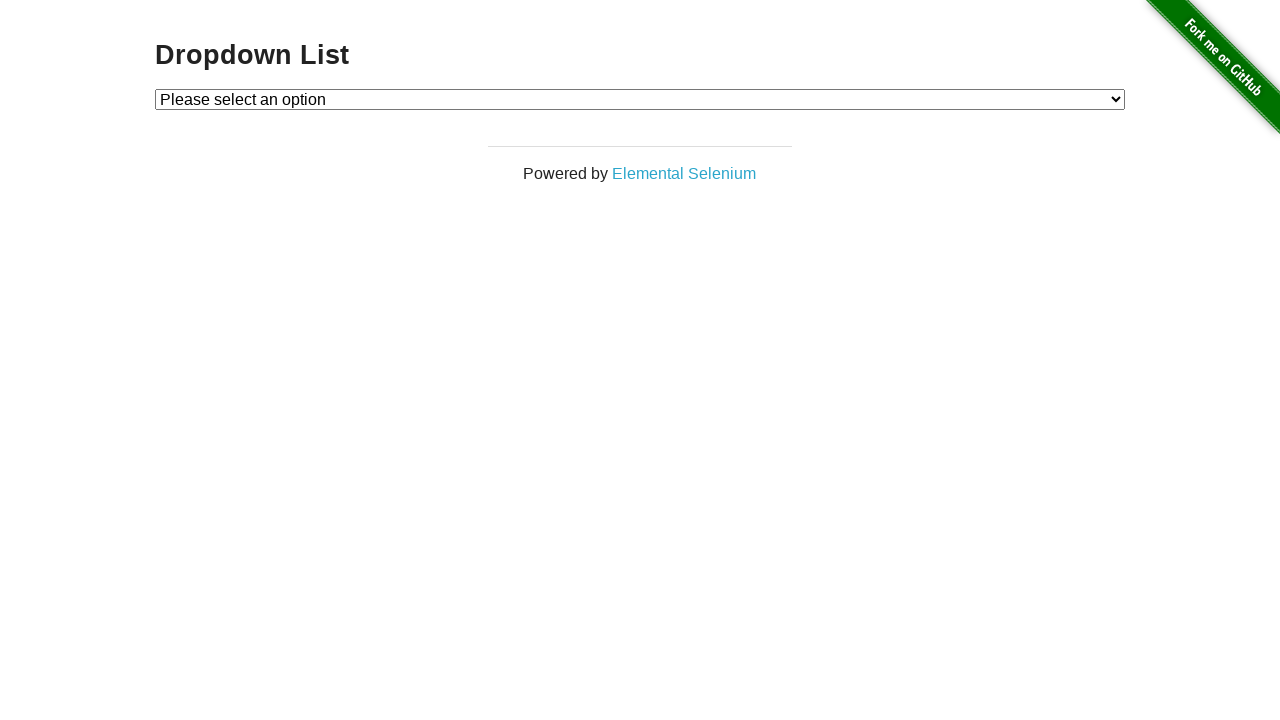

Dropdown element loaded and became visible
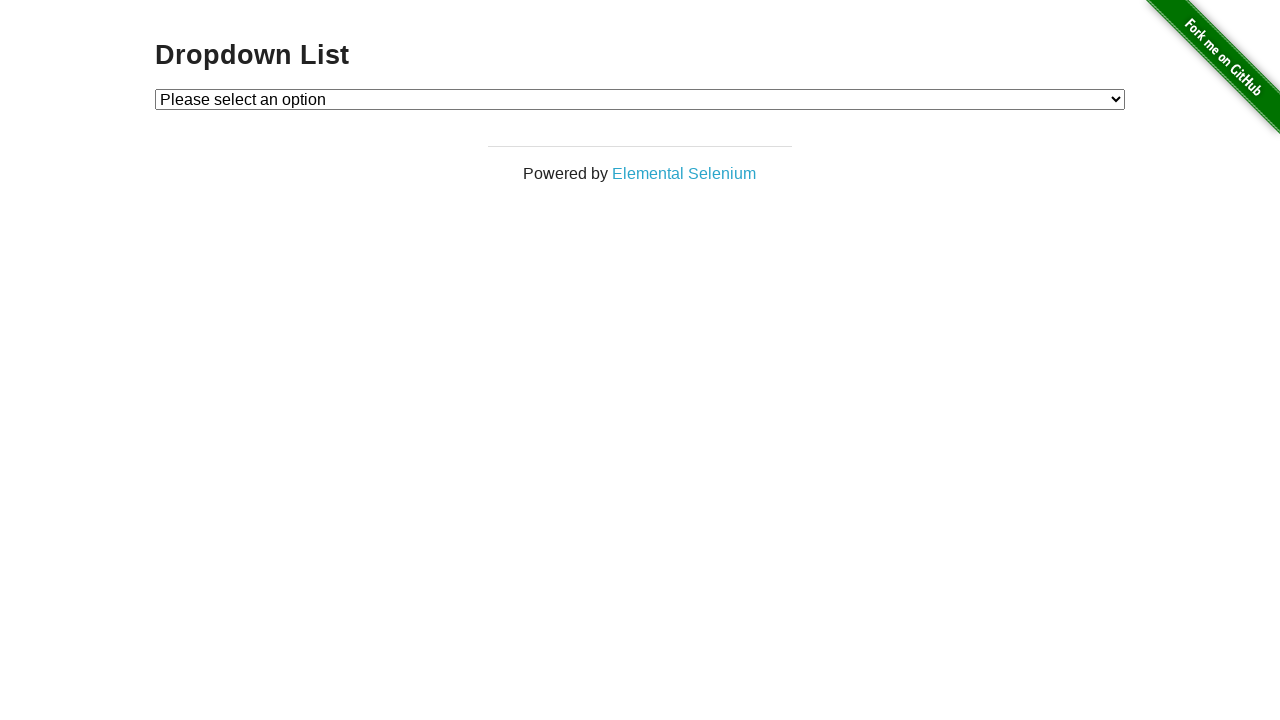

Selected 'Option 2' from dropdown by visible text on #dropdown
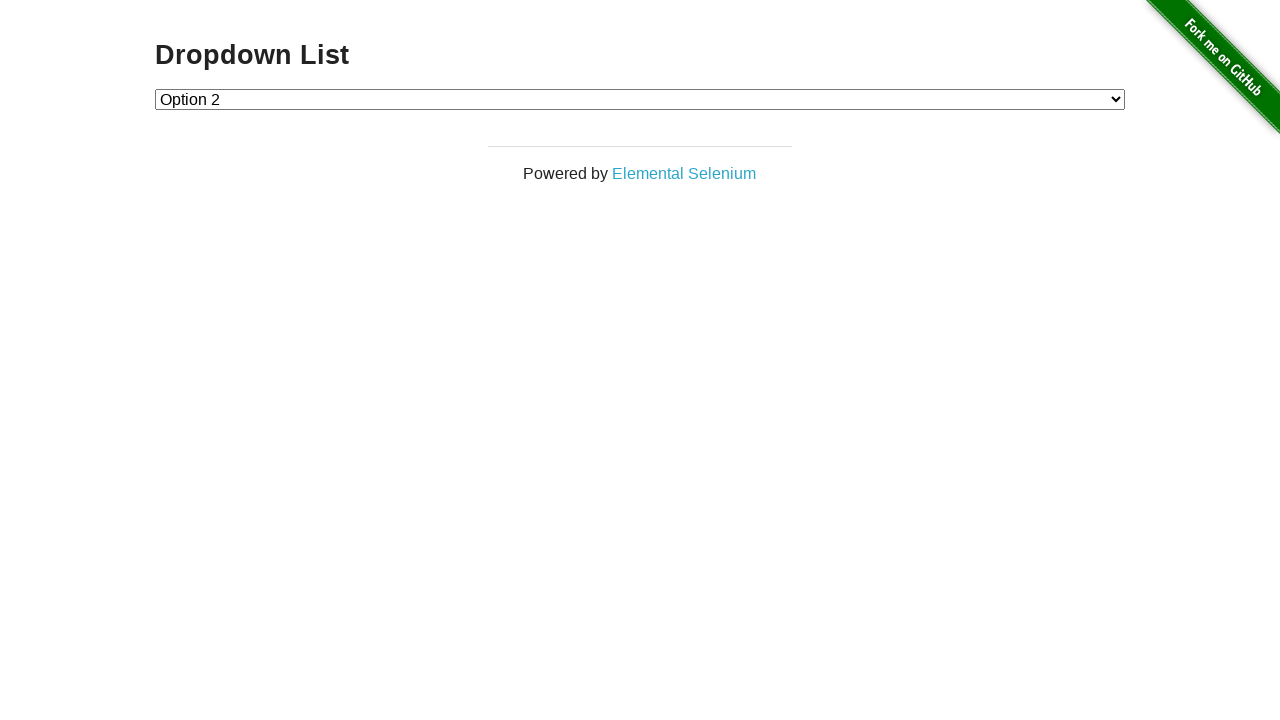

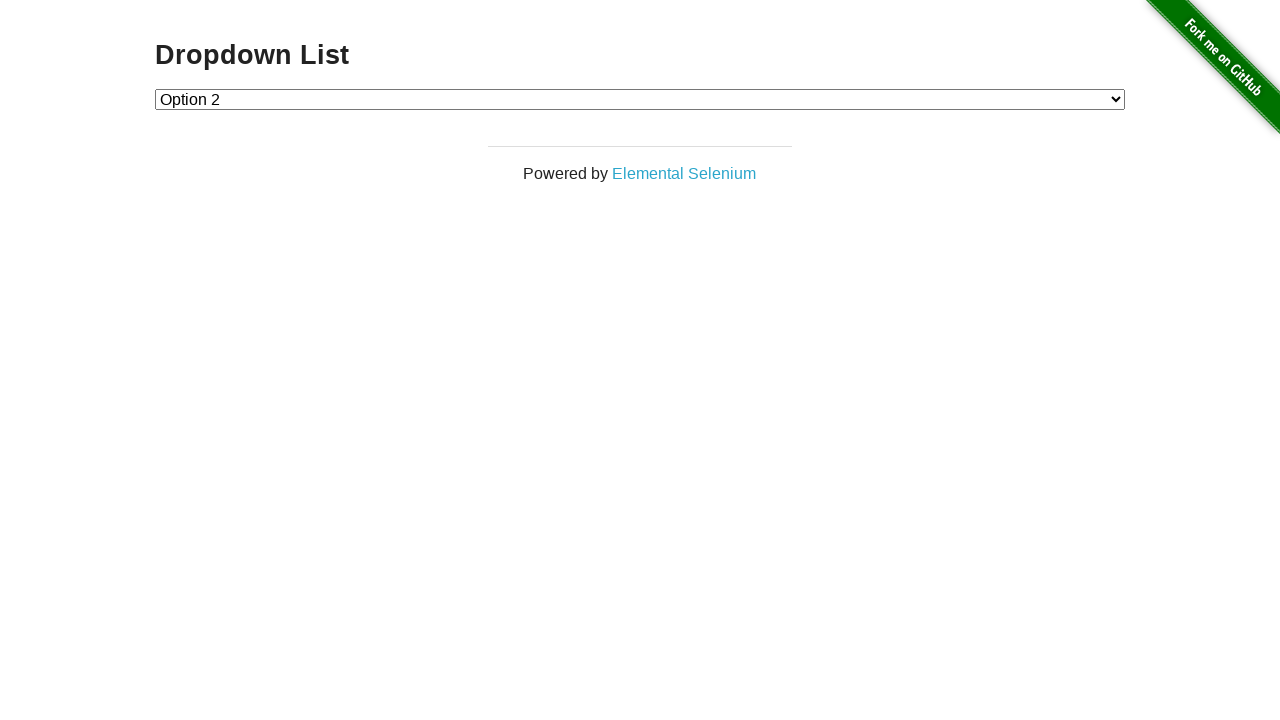